Tests a simple form by filling in first name, last name, city, and country fields using different element locator strategies, then submitting the form

Starting URL: http://suninjuly.github.io/simple_form_find_task.html

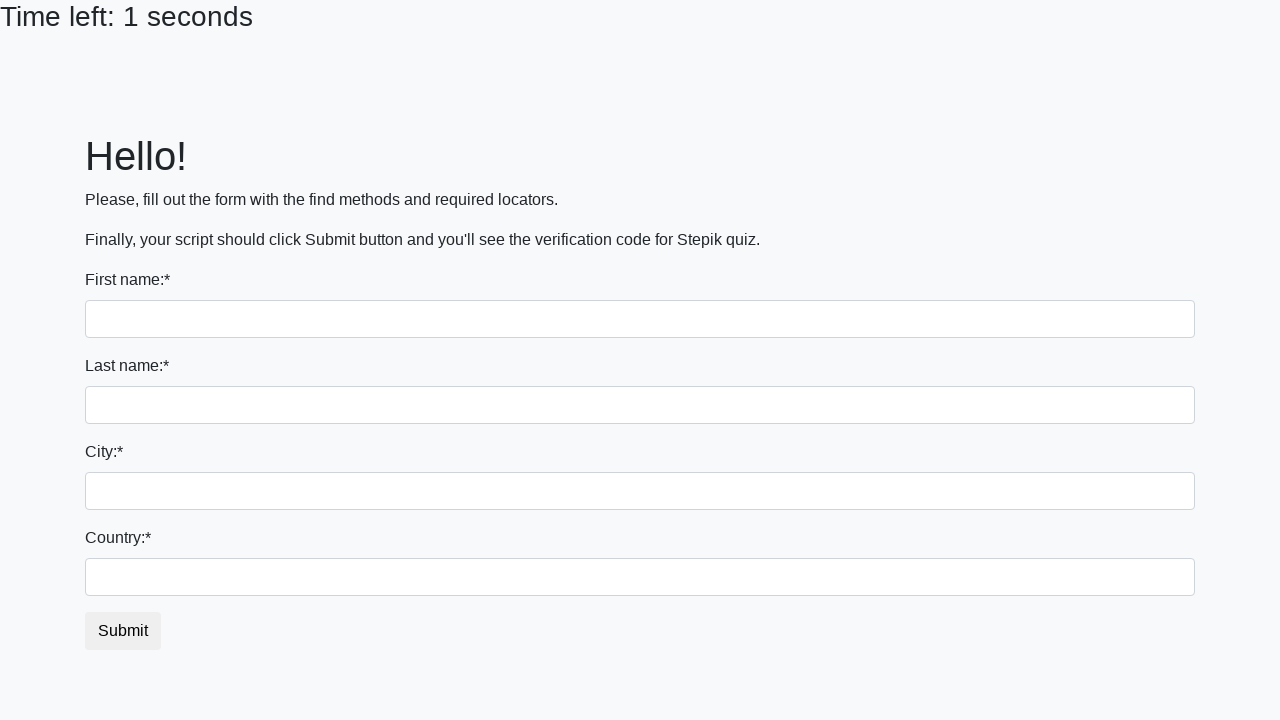

Filled first name field with 'Ivan' on input >> nth=0
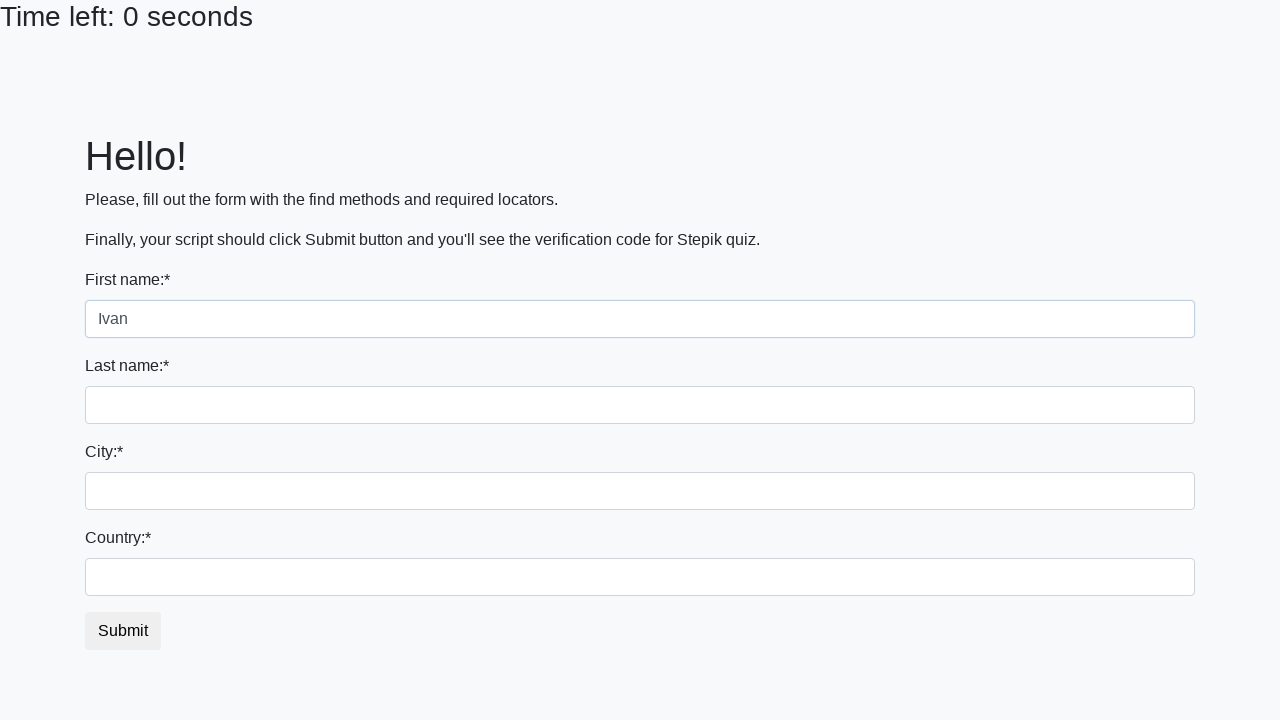

Filled last name field with 'Petrov' on input[name='last_name']
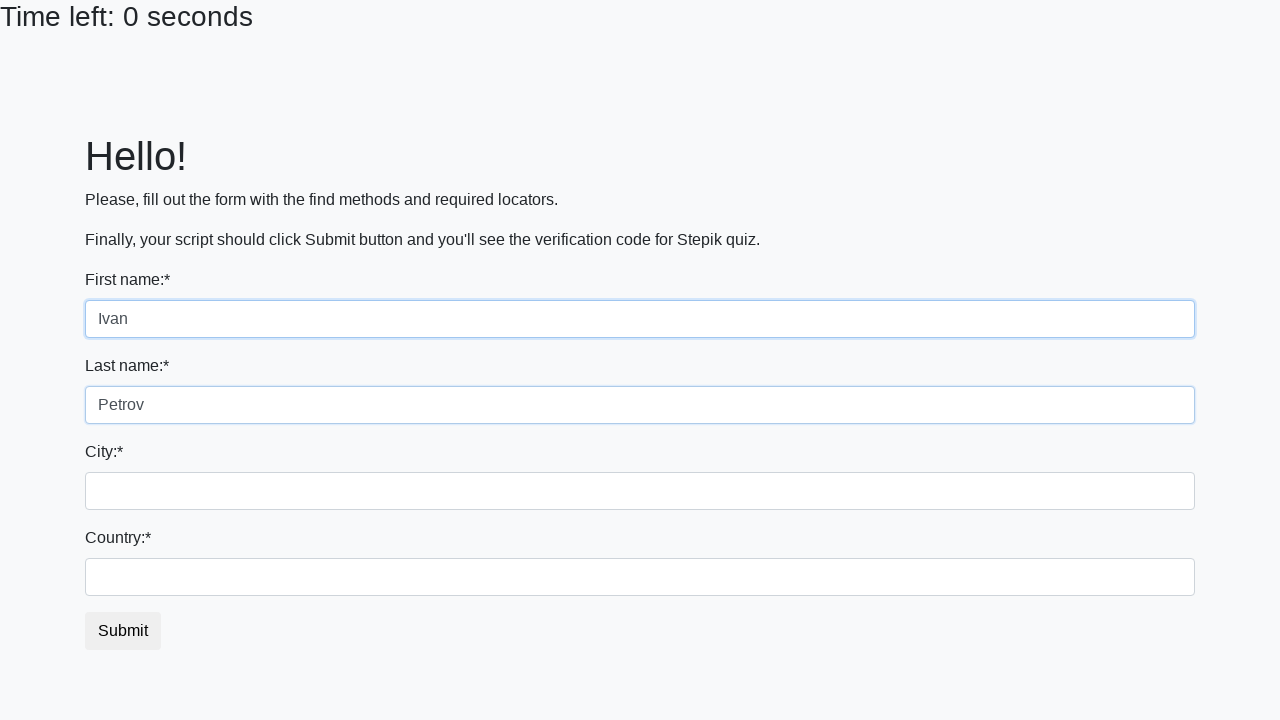

Filled city field with 'Smolensk' on .city
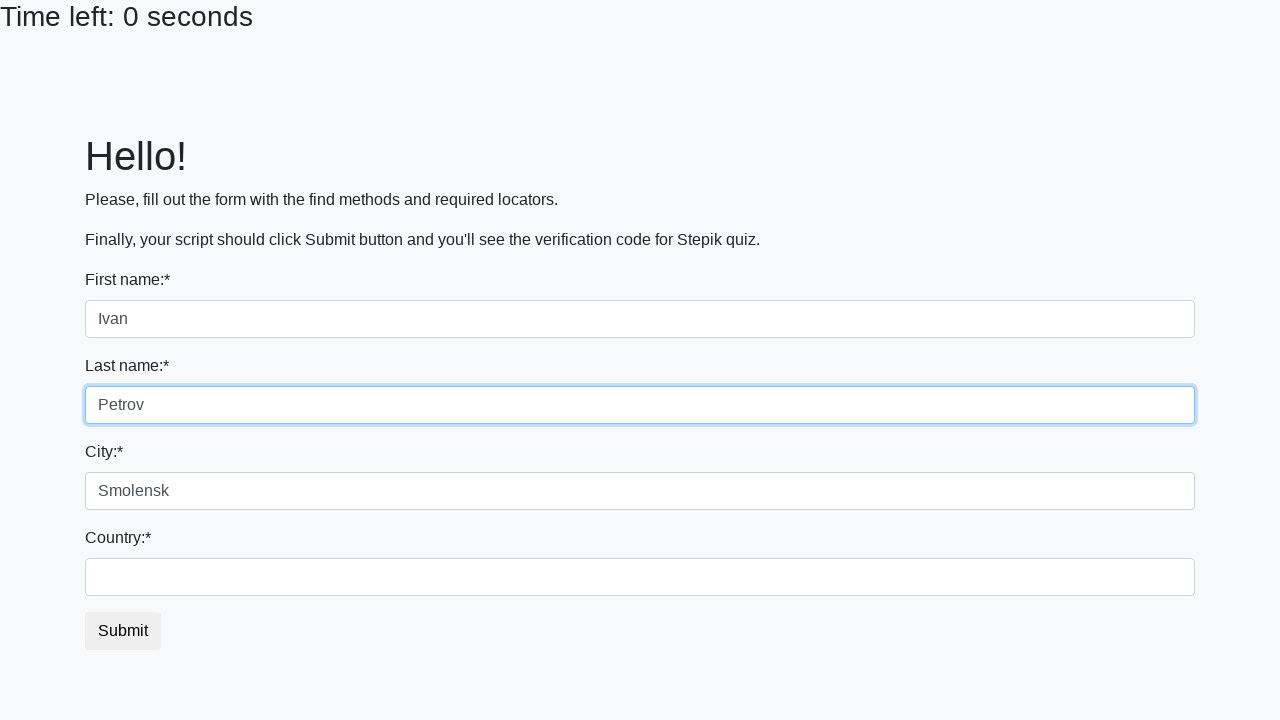

Filled country field with 'Russia' on #country
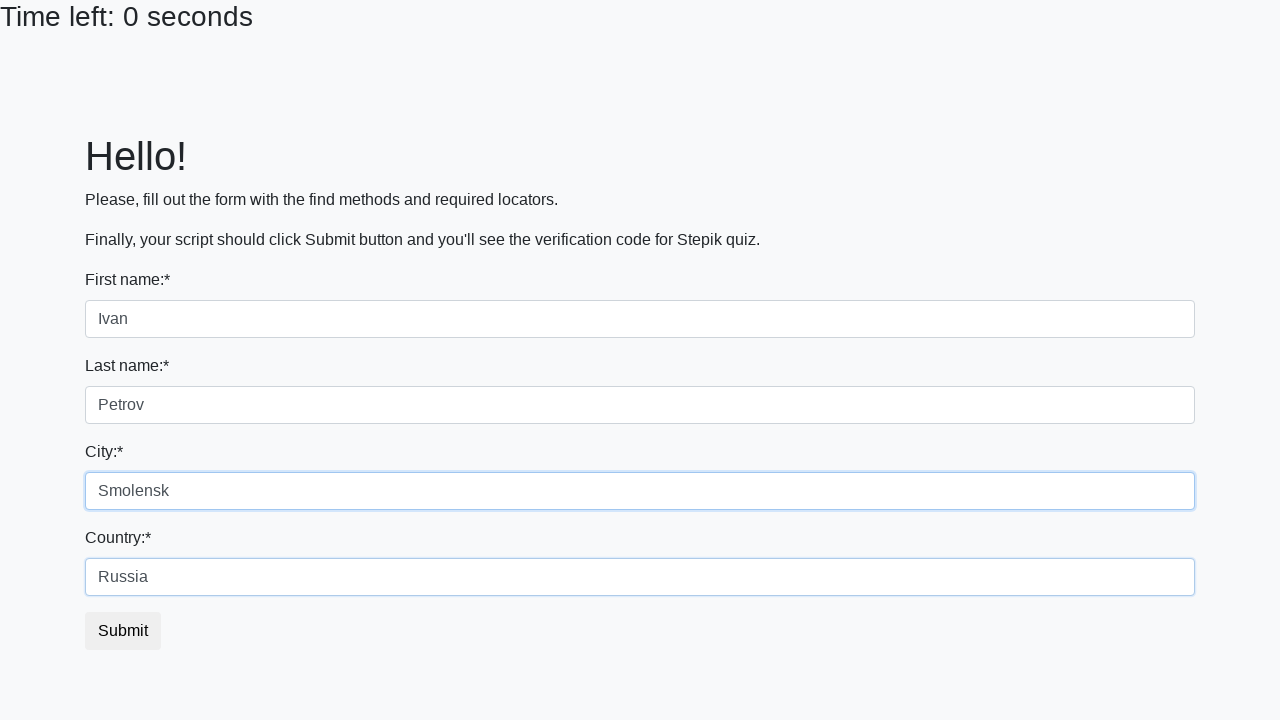

Clicked submit button to submit the form at (123, 631) on button.btn
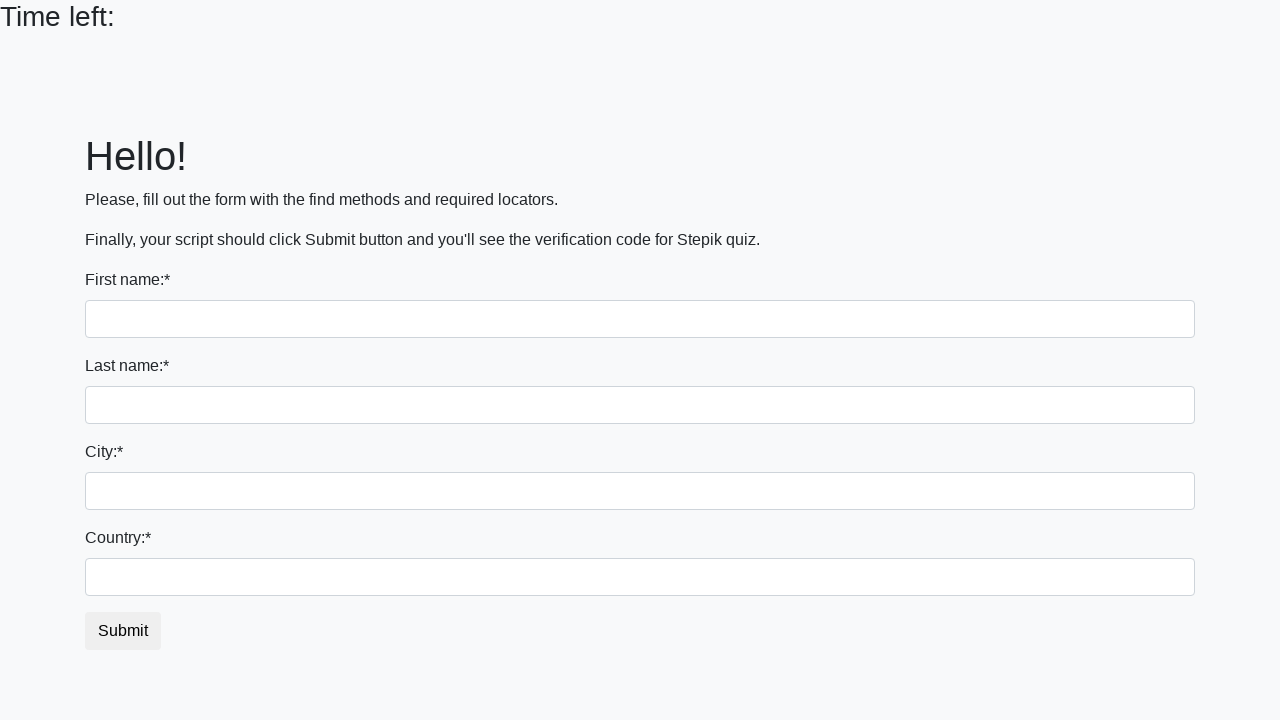

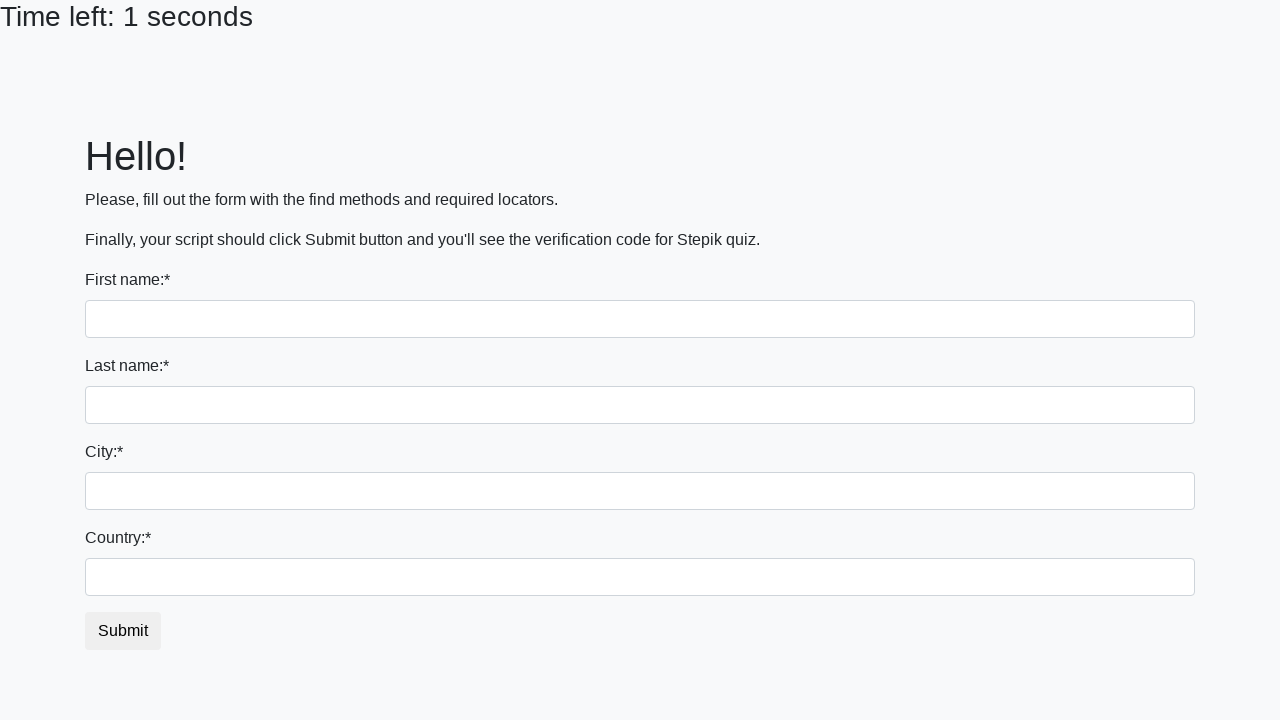